Tests checkbox handling by selecting the last 3 checkboxes and then unselecting all selected checkboxes

Starting URL: https://testautomationpractice.blogspot.com/

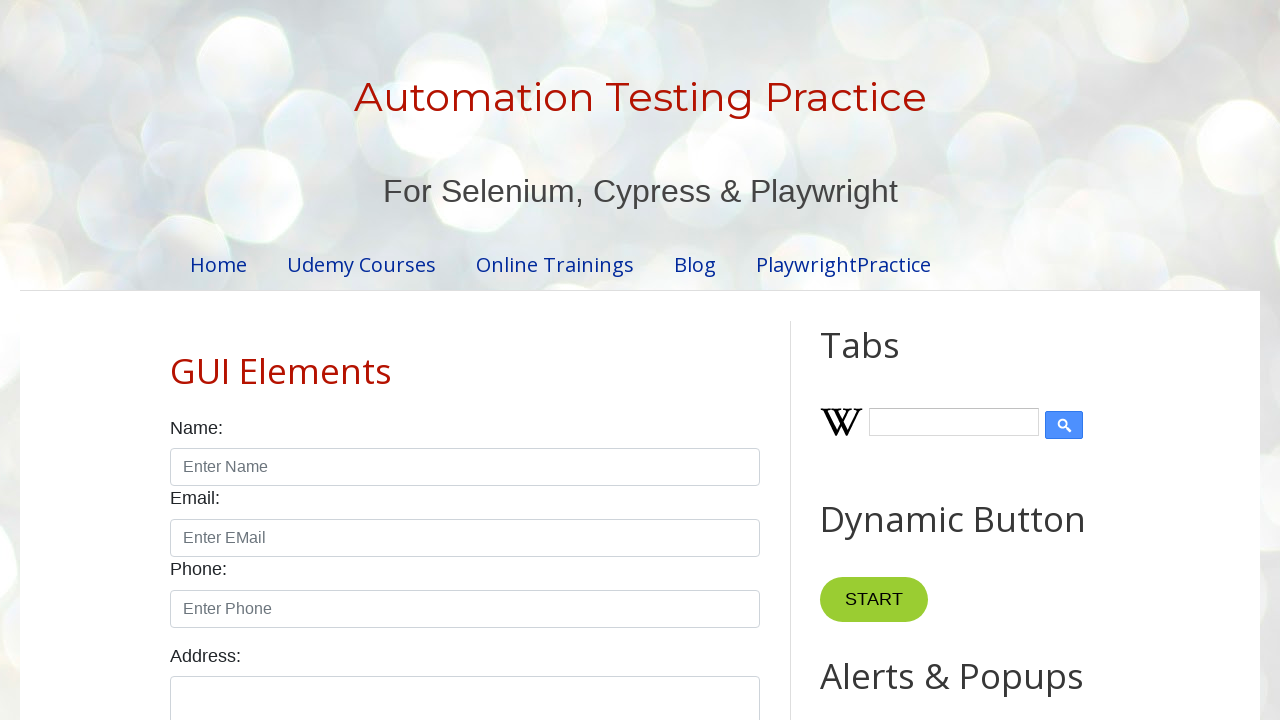

Located all checkboxes on the page
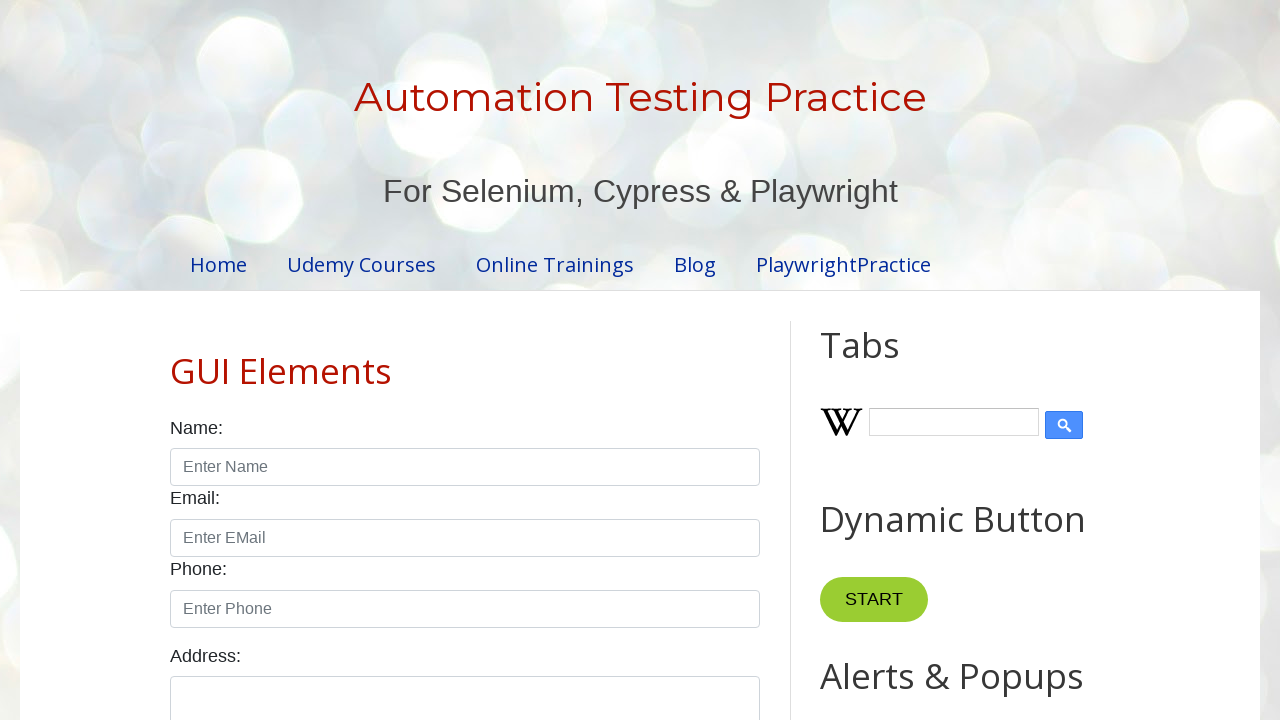

Found 7 checkboxes total
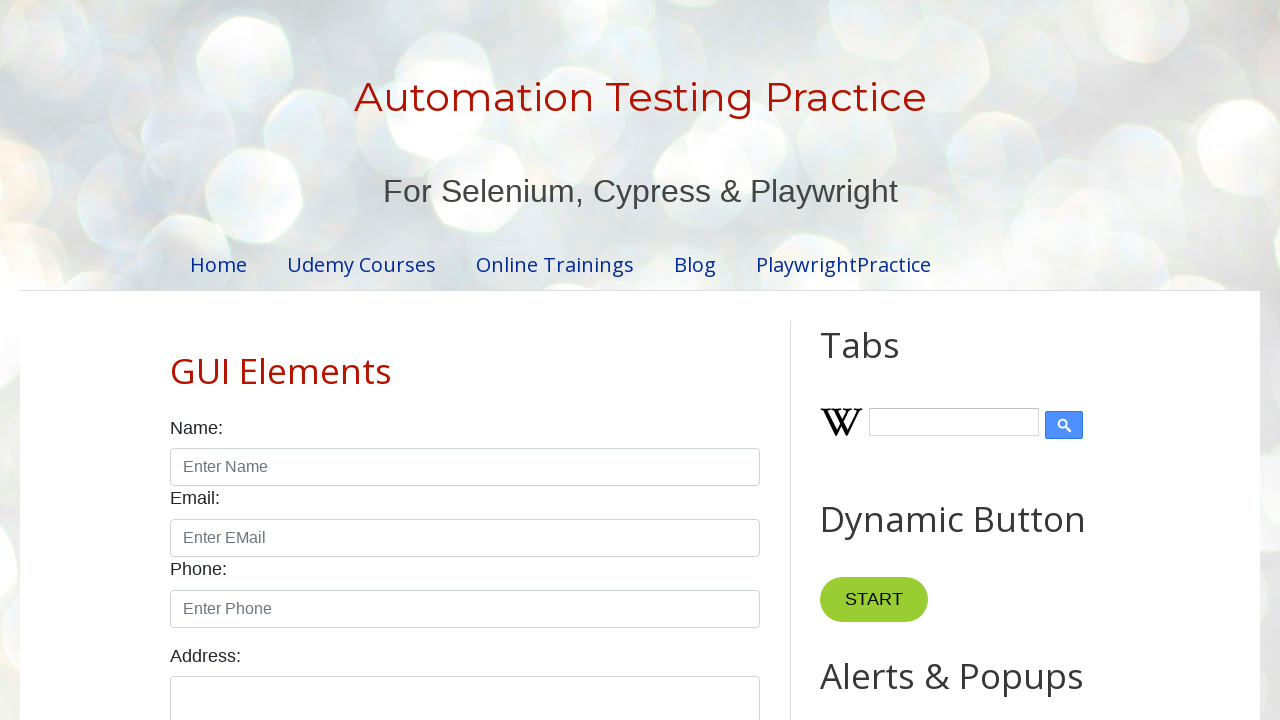

Clicked checkbox at index 6 to select it at (262, 361) on xpath=//input[@class='form-check-input' and @type='checkbox'] >> nth=6
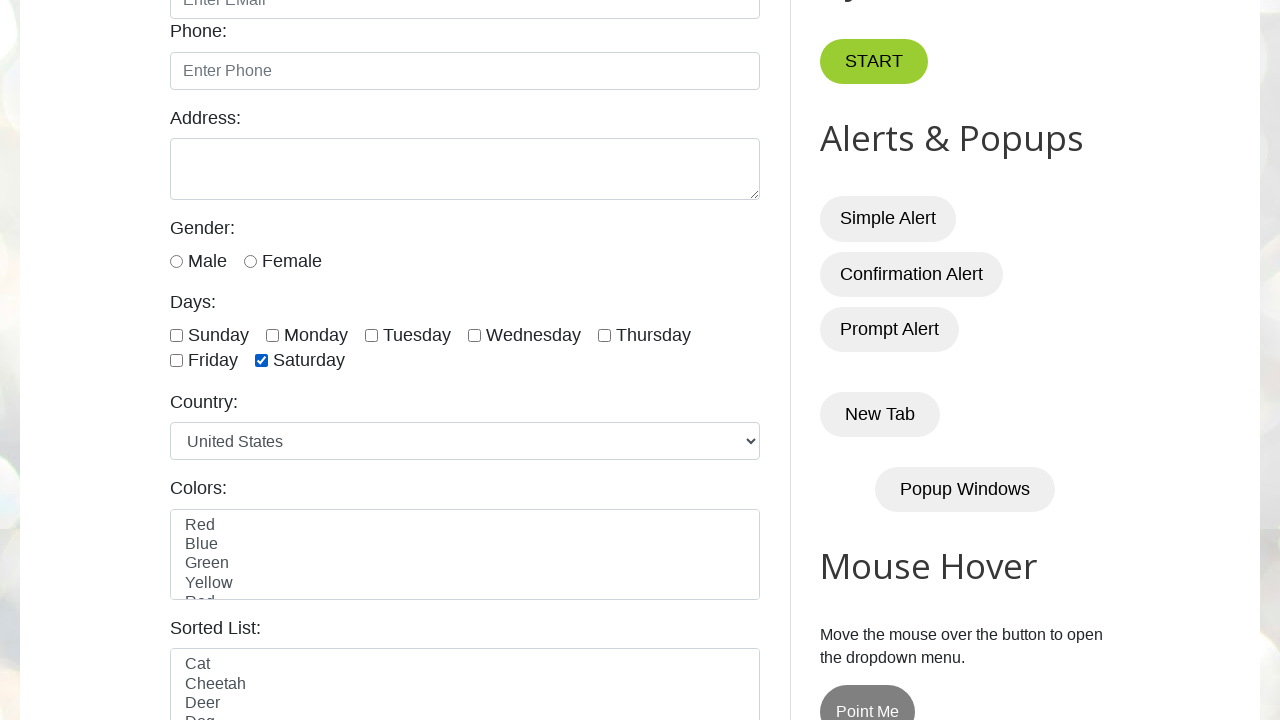

Clicked checkbox at index 5 to select it at (176, 361) on xpath=//input[@class='form-check-input' and @type='checkbox'] >> nth=5
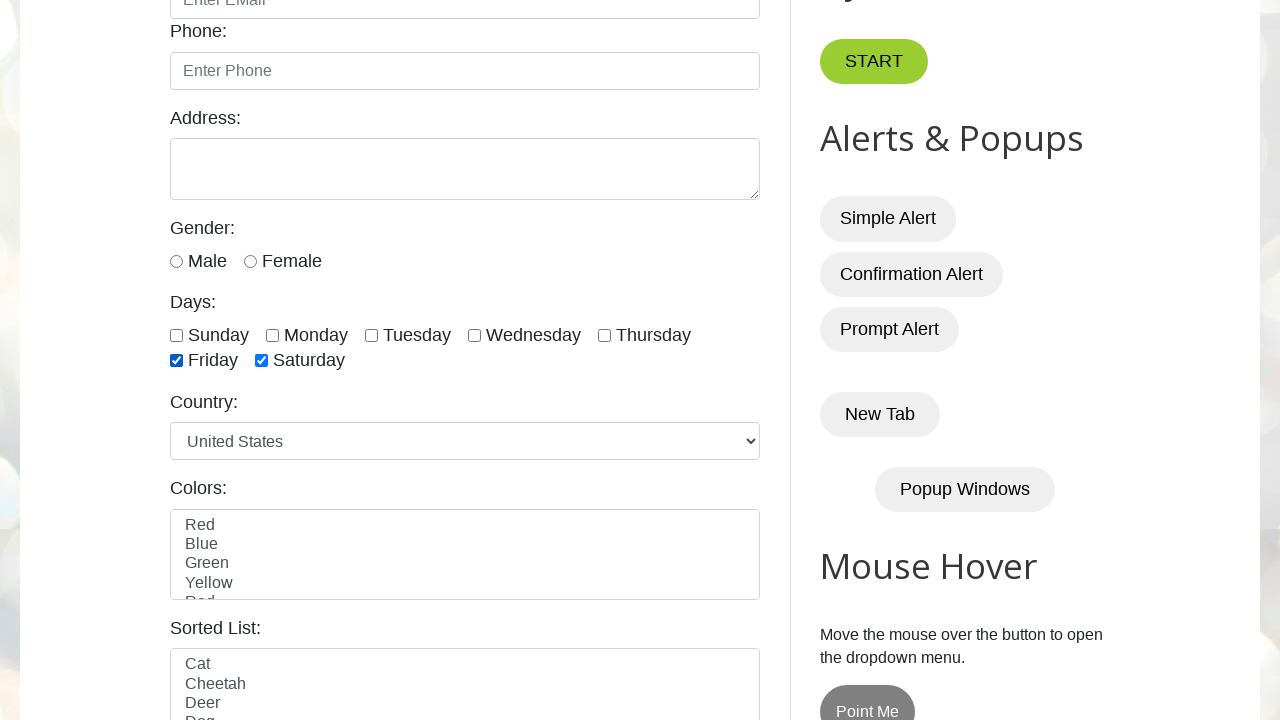

Clicked checkbox at index 4 to select it at (604, 335) on xpath=//input[@class='form-check-input' and @type='checkbox'] >> nth=4
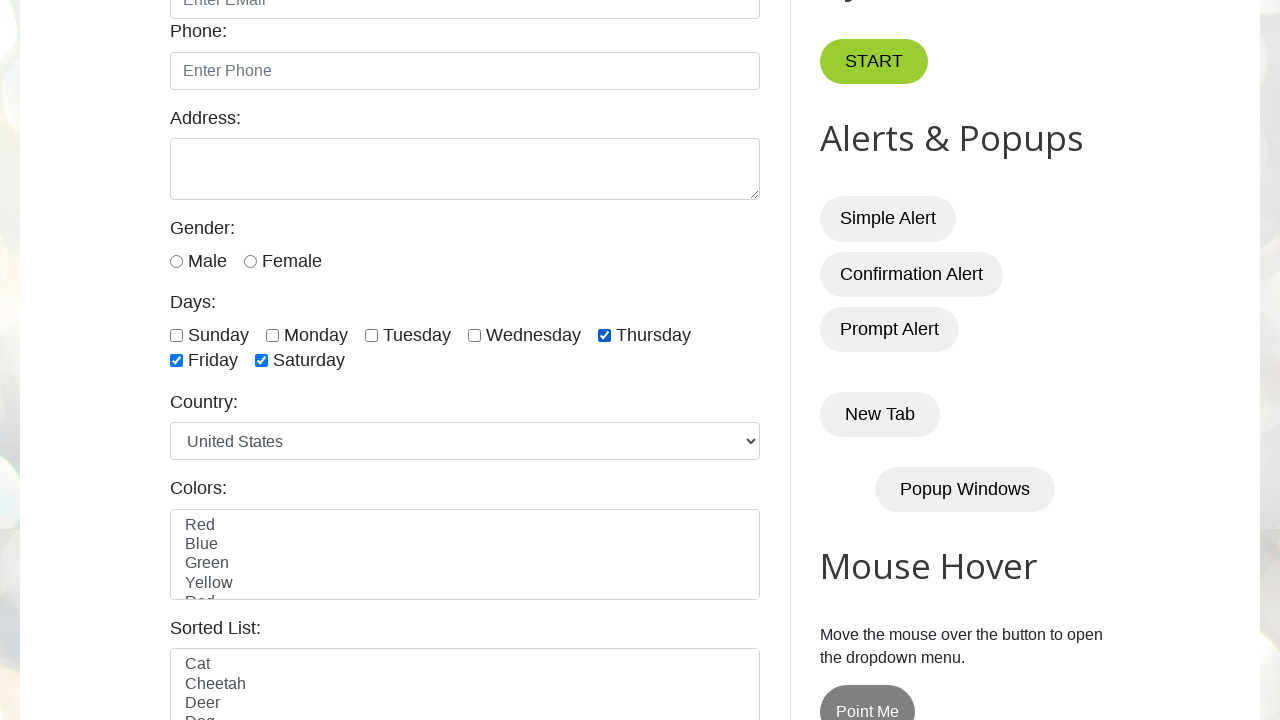

Waited 5 seconds to observe selections
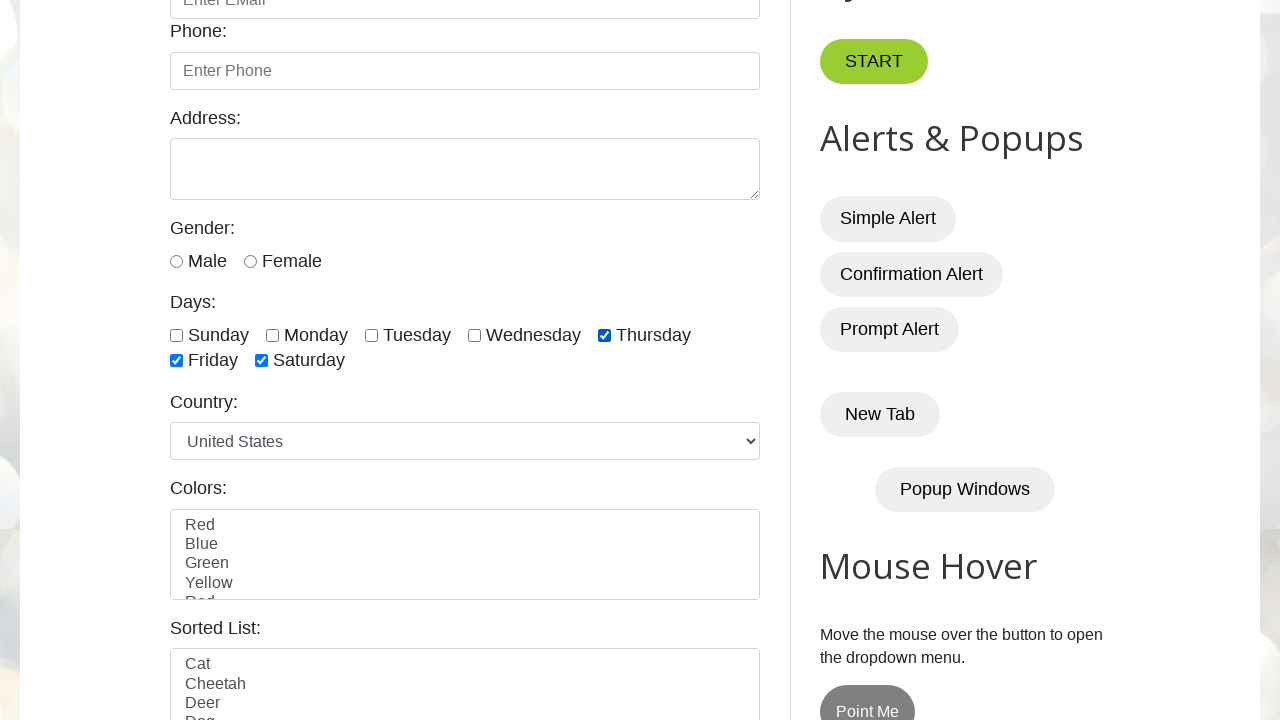

Clicked checkbox at index 4 to unselect it at (604, 335) on xpath=//input[@class='form-check-input' and @type='checkbox'] >> nth=4
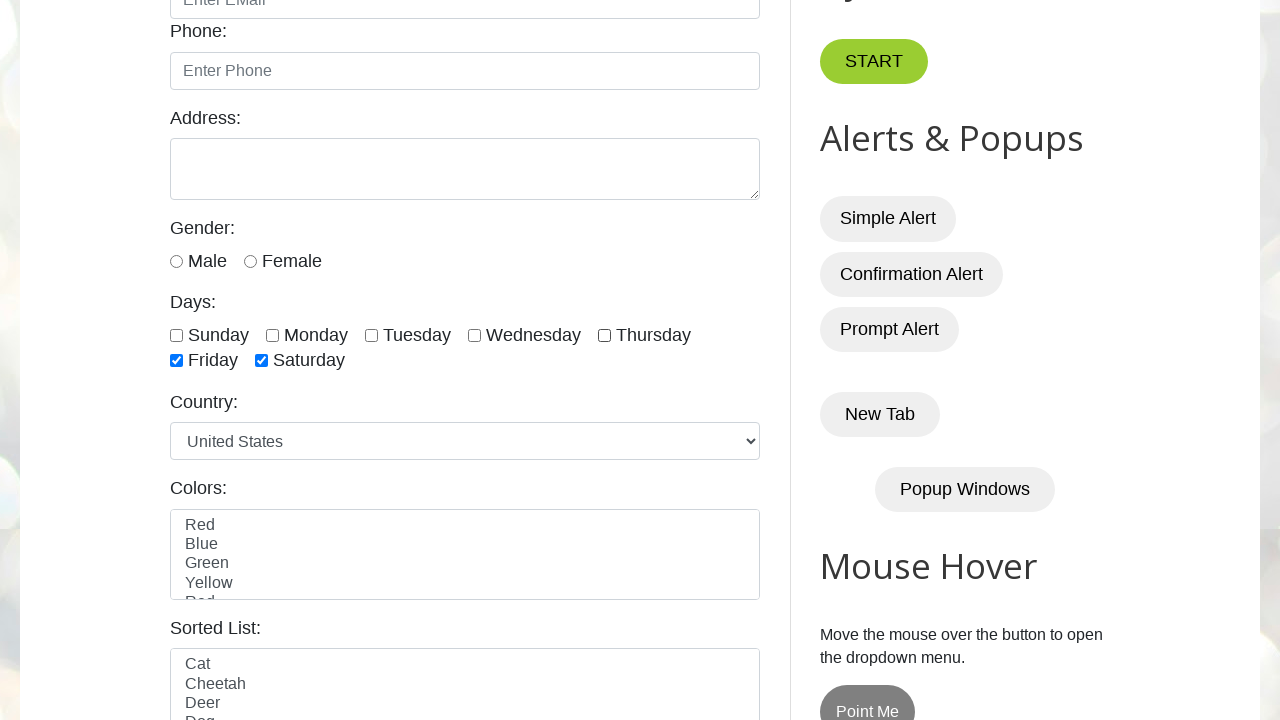

Clicked checkbox at index 5 to unselect it at (176, 361) on xpath=//input[@class='form-check-input' and @type='checkbox'] >> nth=5
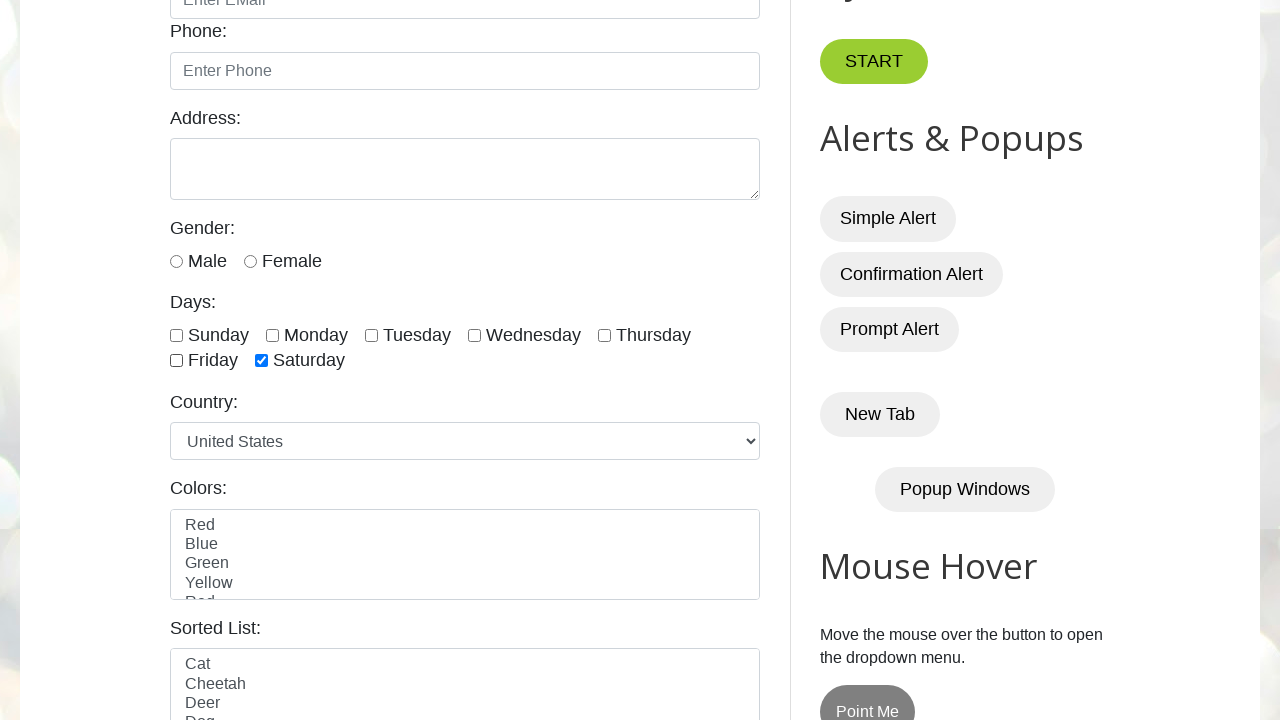

Clicked checkbox at index 6 to unselect it at (262, 361) on xpath=//input[@class='form-check-input' and @type='checkbox'] >> nth=6
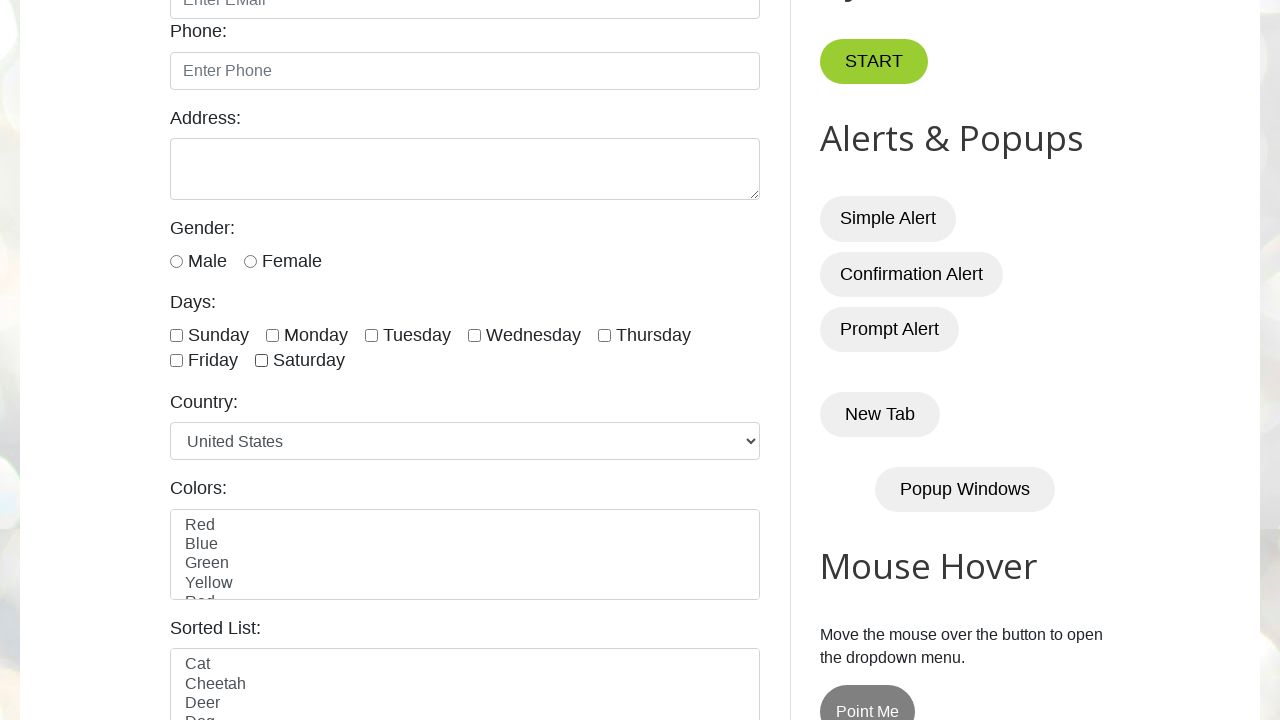

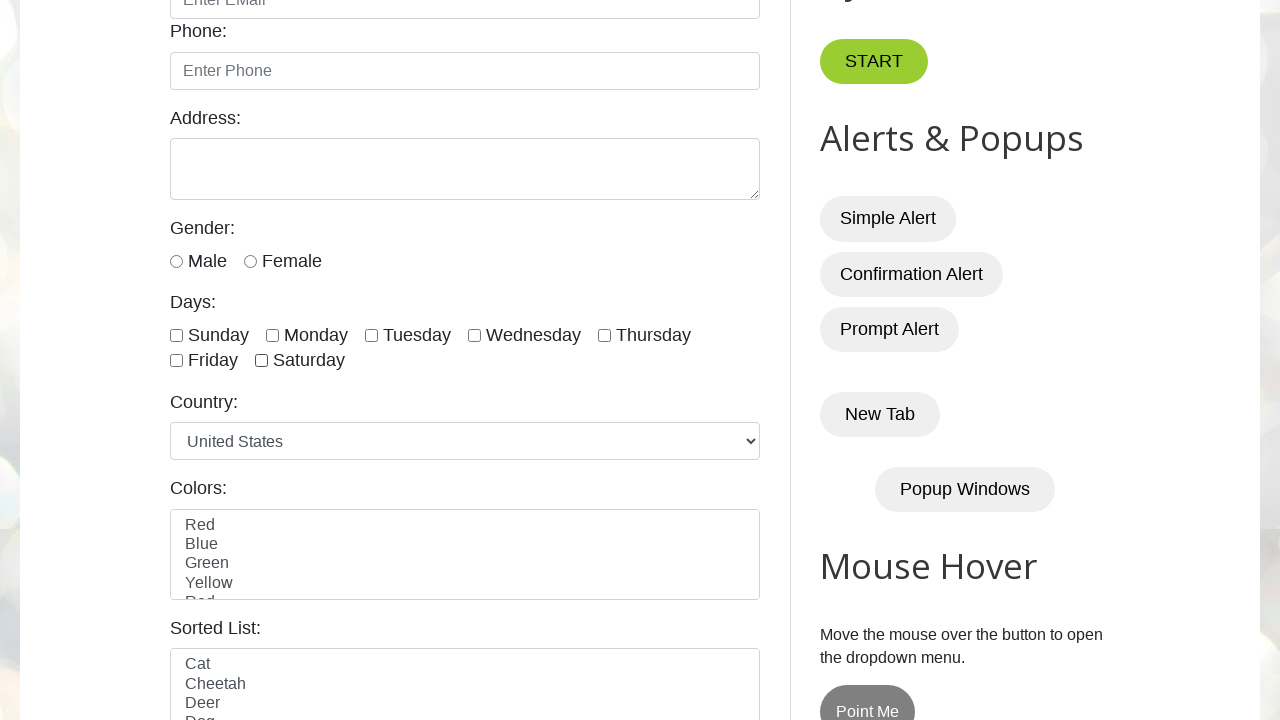